Tests the search functionality on python.org by entering "pycon" as a search query and submitting the form

Starting URL: http://www.python.org

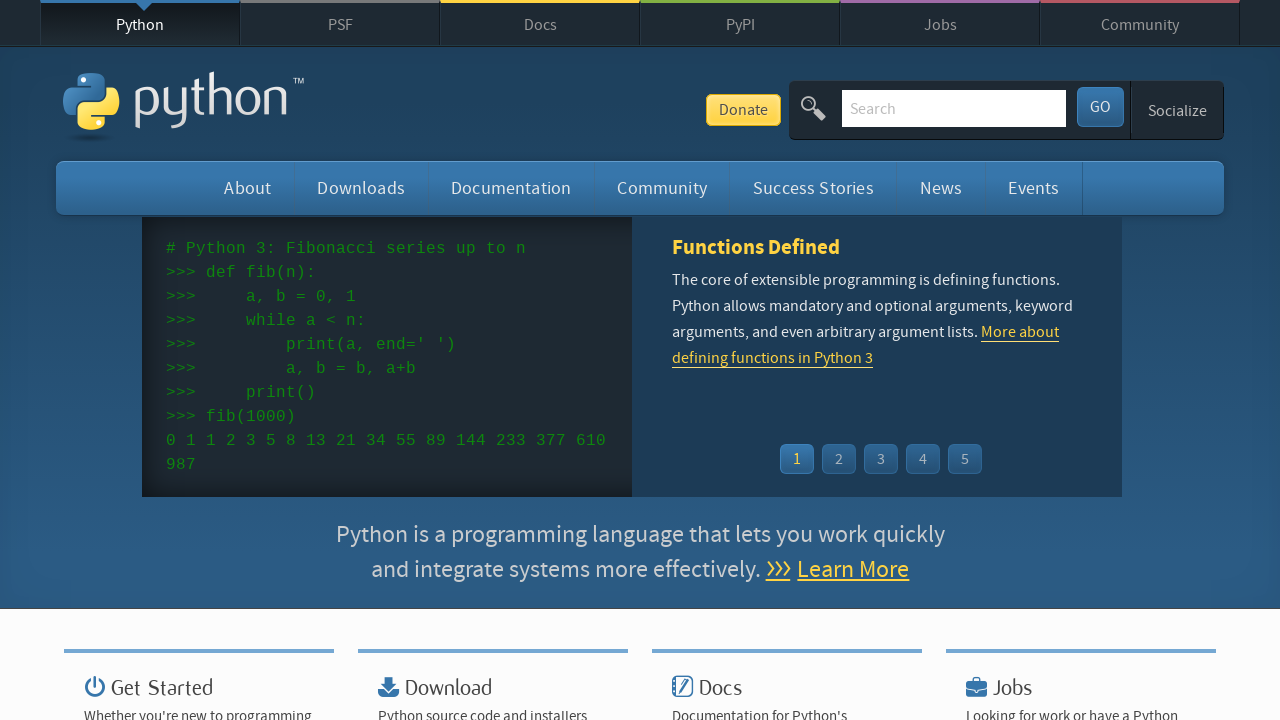

Verified page title contains 'Python'
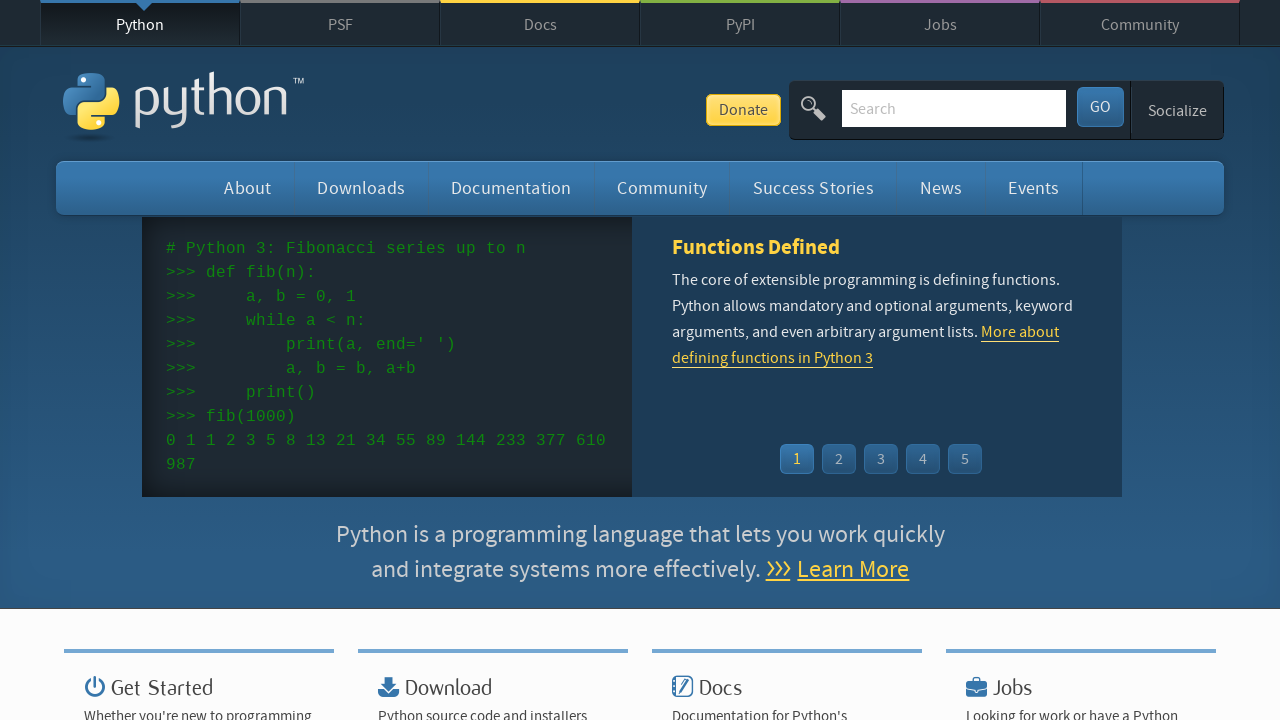

Filled search box with 'pycon' on input[name='q']
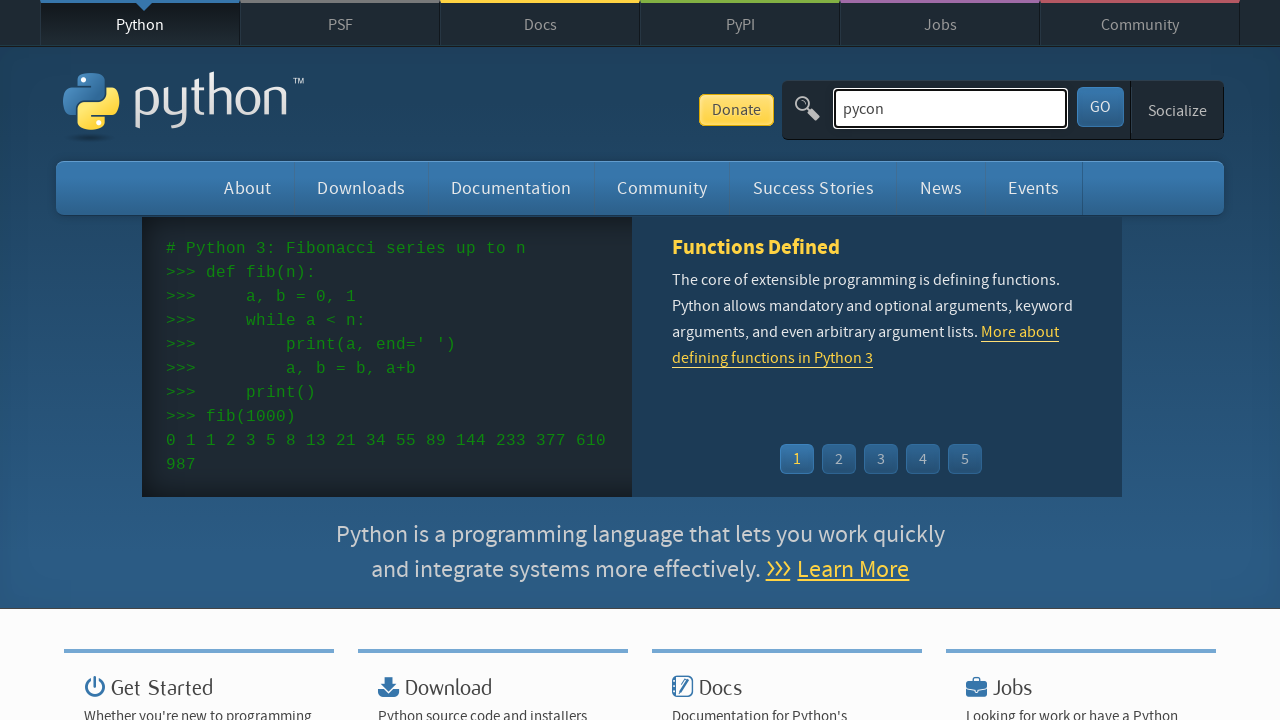

Pressed Enter to submit search query on input[name='q']
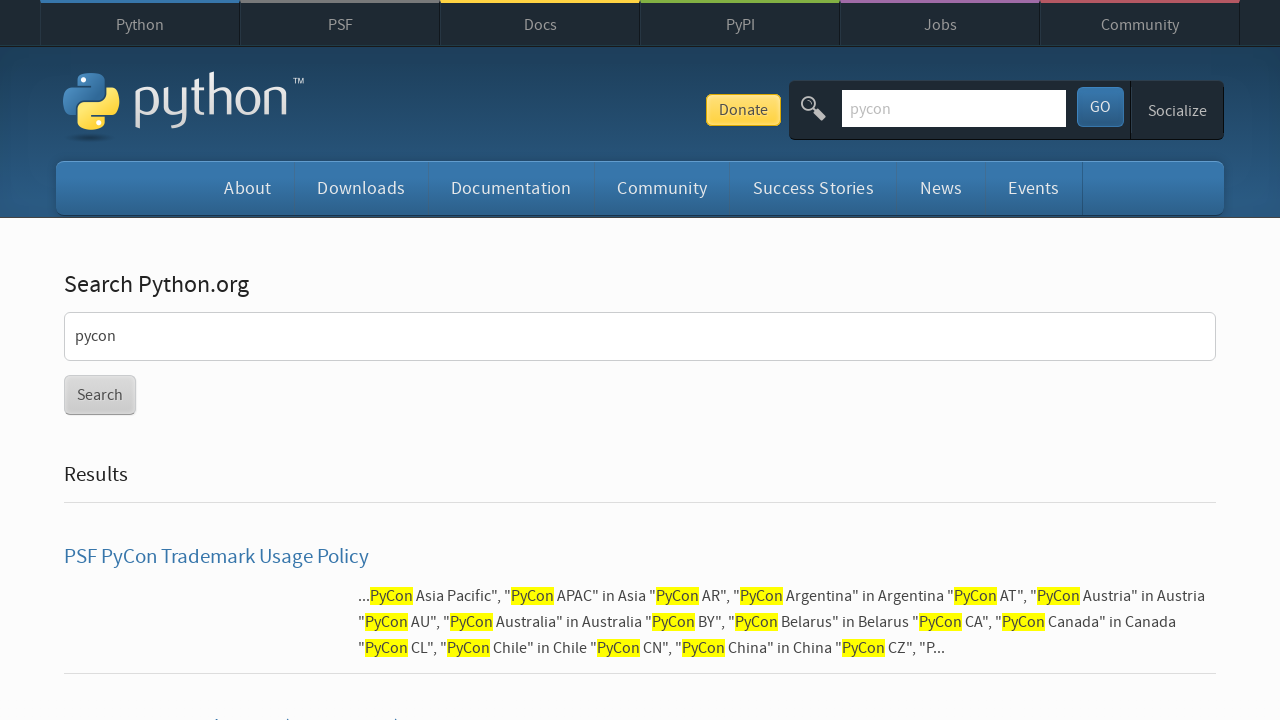

Search results page loaded
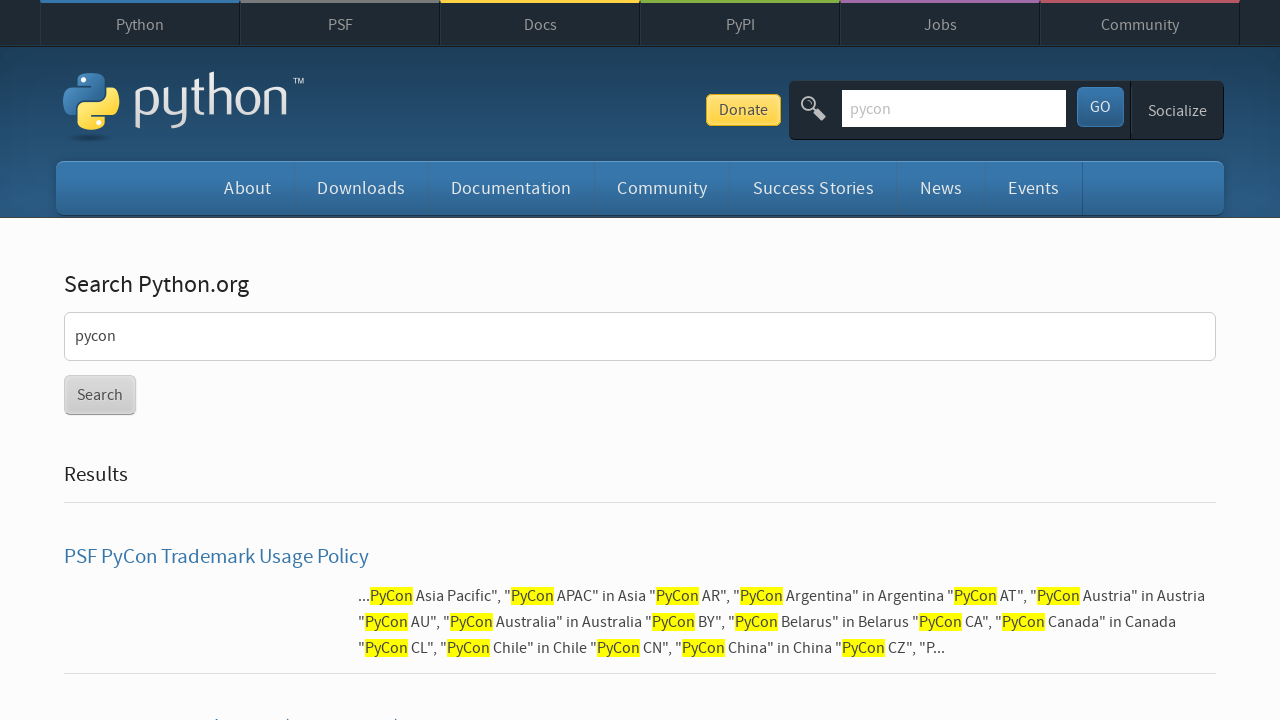

Verified search results are not empty
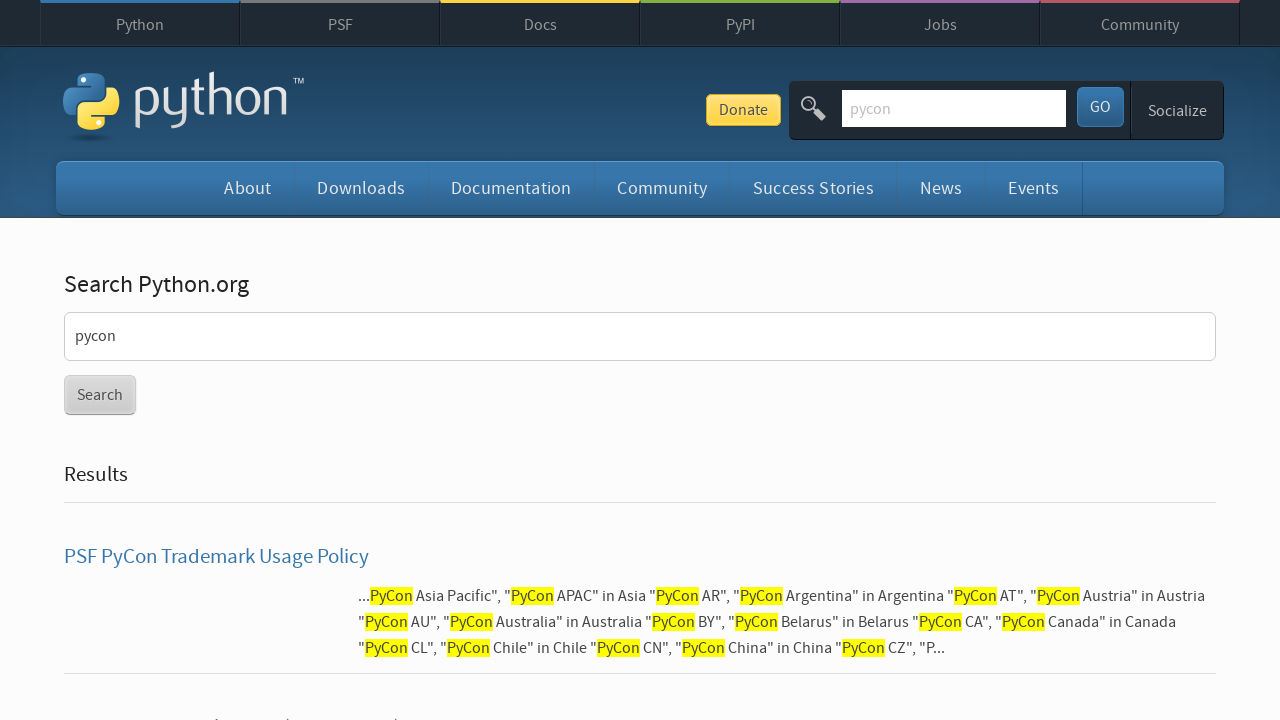

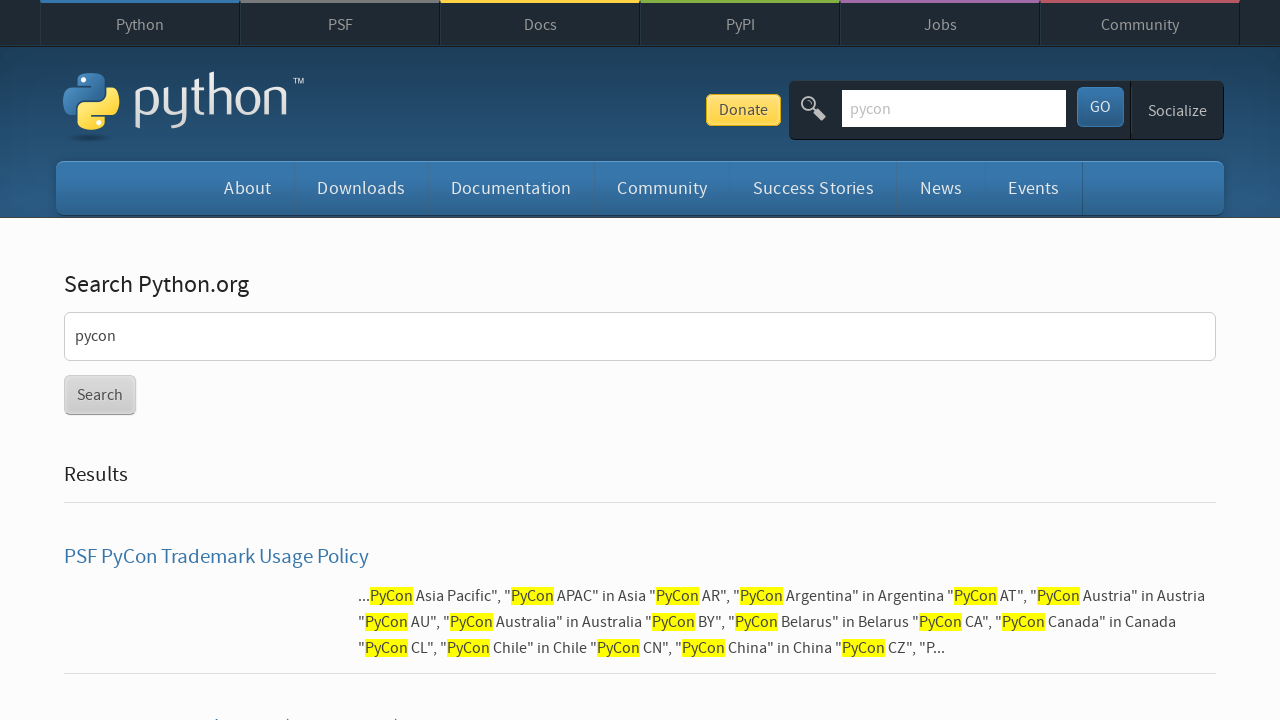